Performs a simple click on the dynamic Click Me button and verifies the success message

Starting URL: https://demoqa.com/buttons

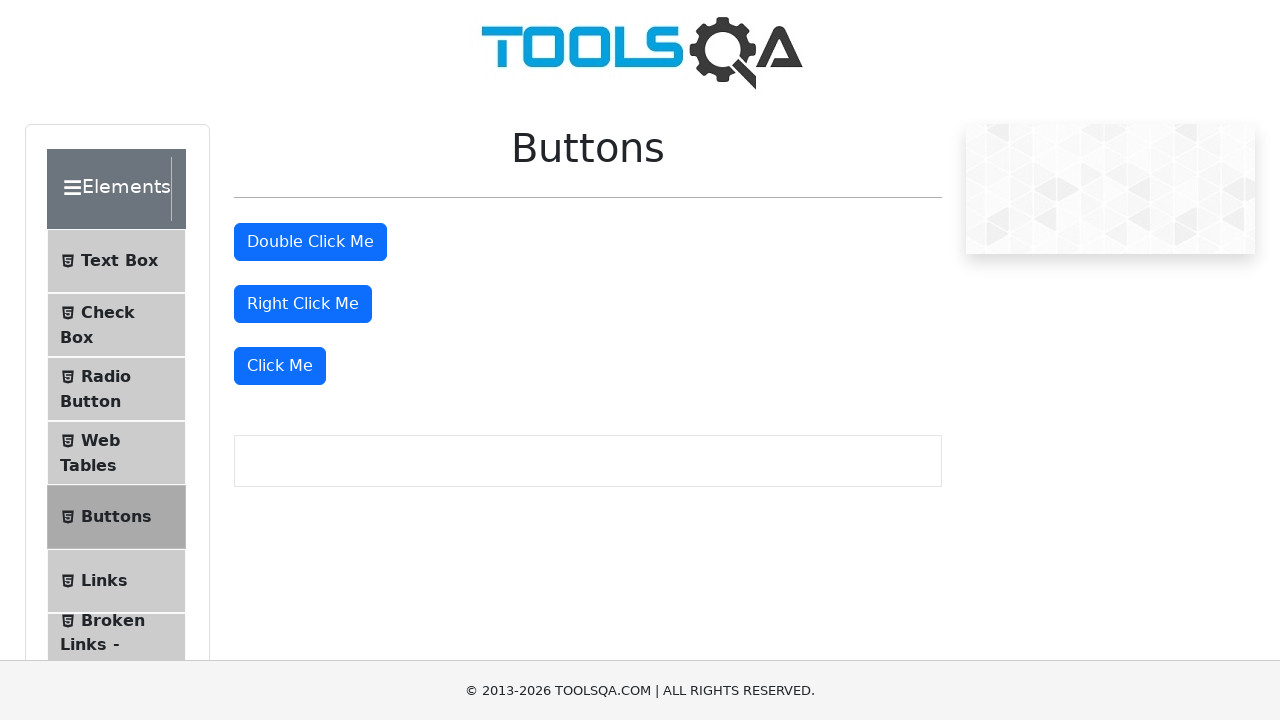

Clicked the dynamic 'Click Me' button at (280, 366) on xpath=//button[text()='Click Me']
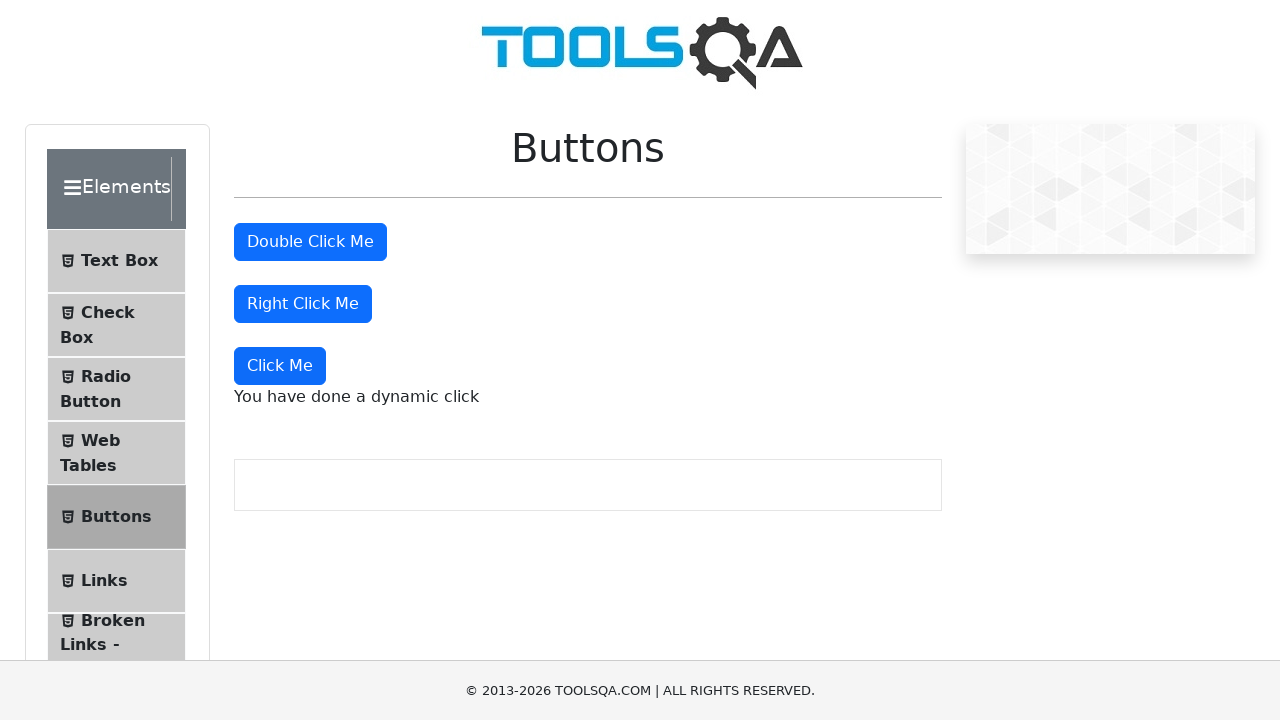

Dynamic click success message became visible
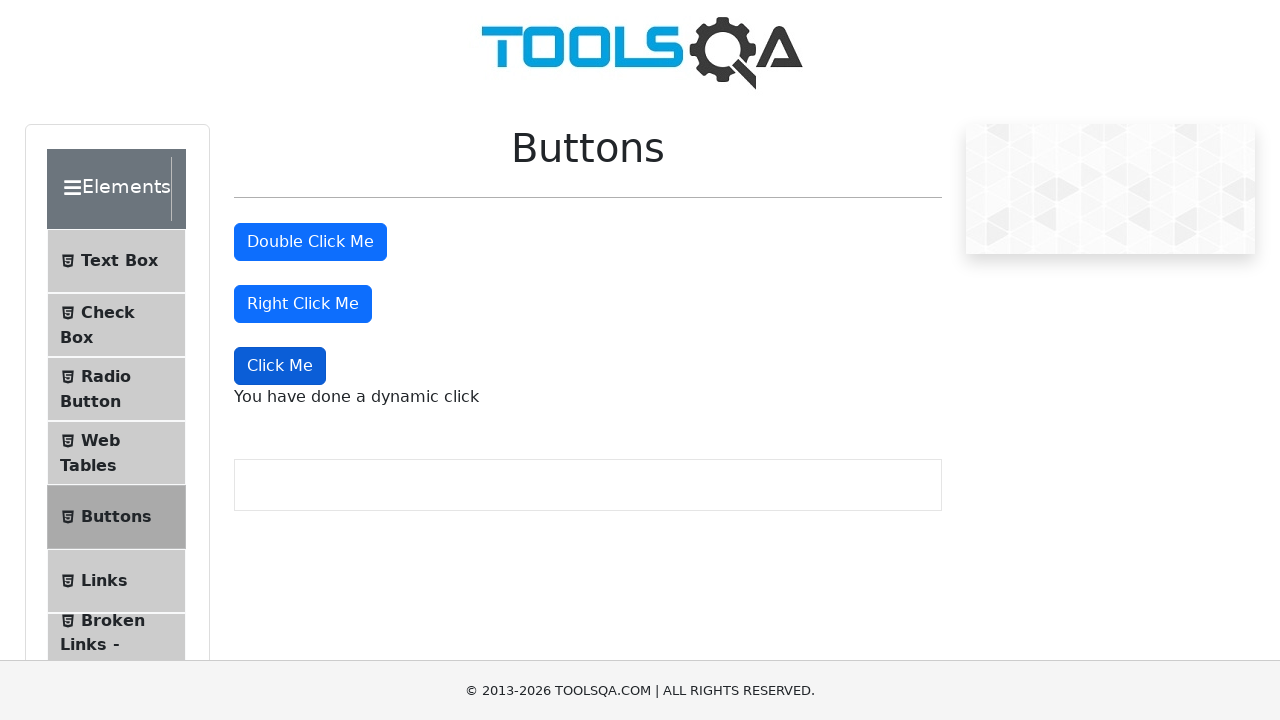

Verified success message contains 'You have done a dynamic click'
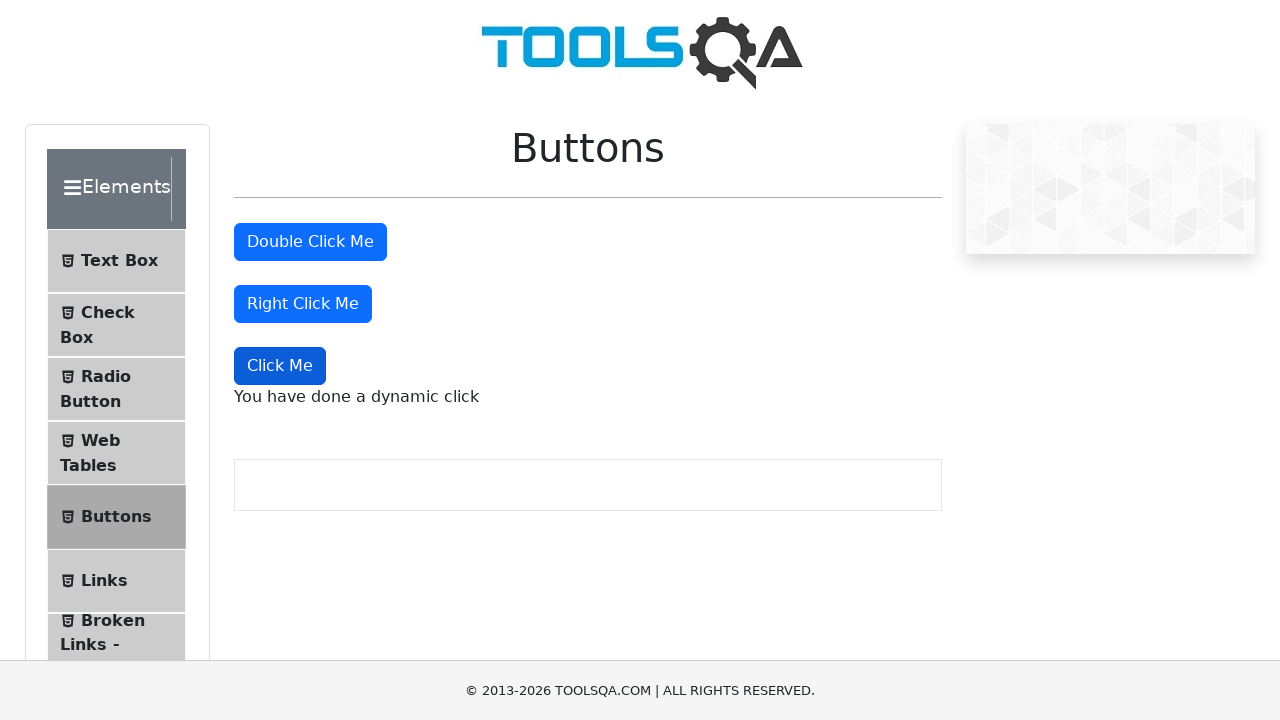

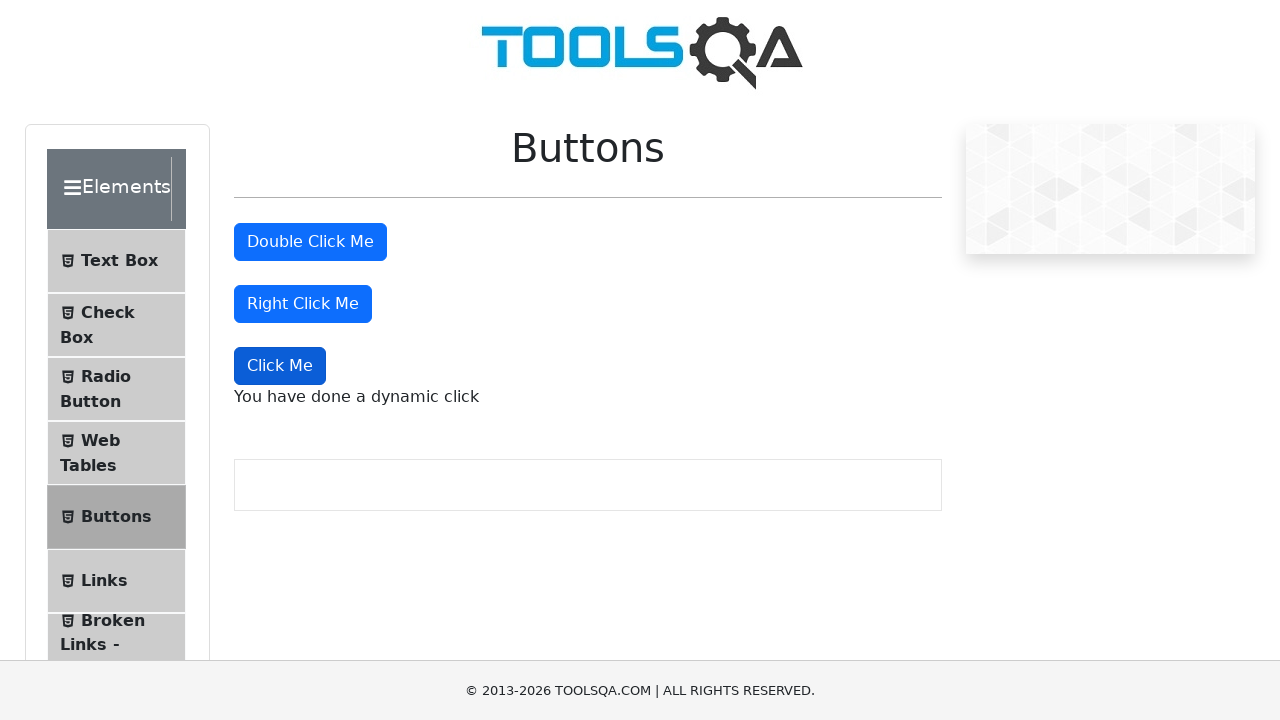